Tests alert handling in W3Schools try-it editor by switching to iframe, clicking button to trigger alert, and accepting it

Starting URL: https://www.w3schools.com/jsref/tryit.asp?filename=tryjsref_alert

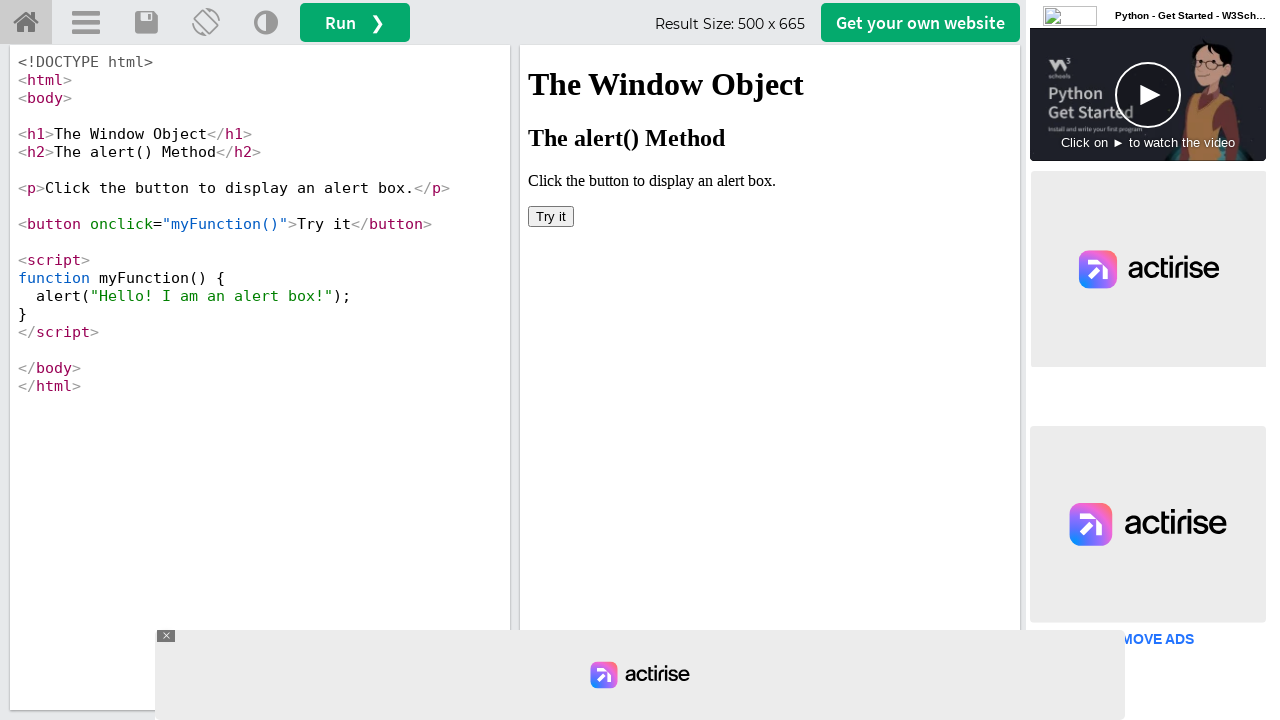

Switched to iframeResult containing the demo
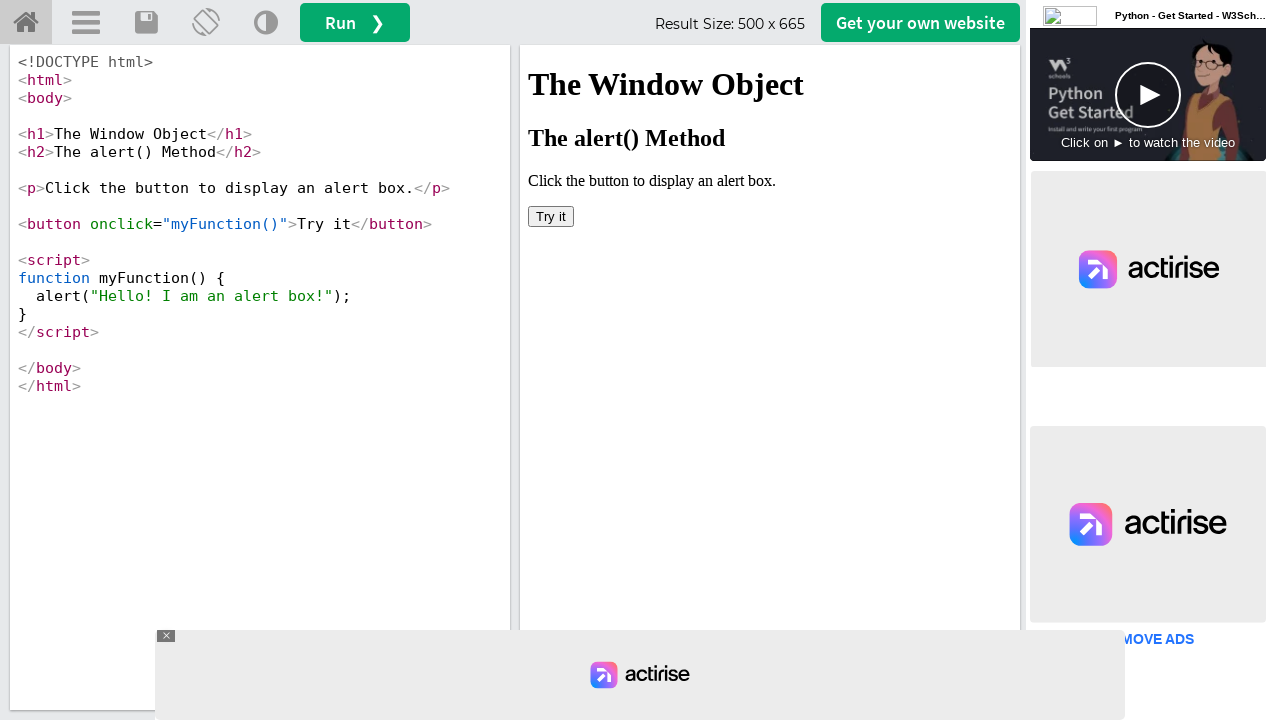

Clicked button in iframe to trigger alert at (551, 216) on button
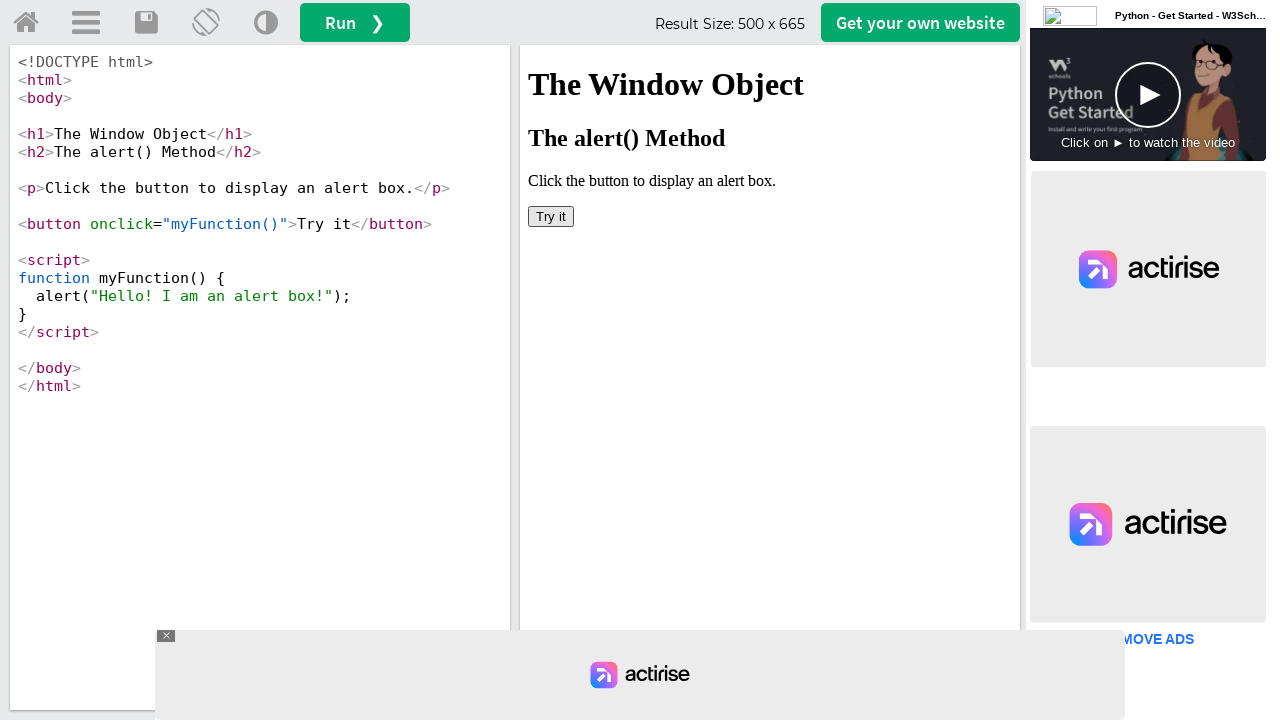

Set up dialog handler to accept alert
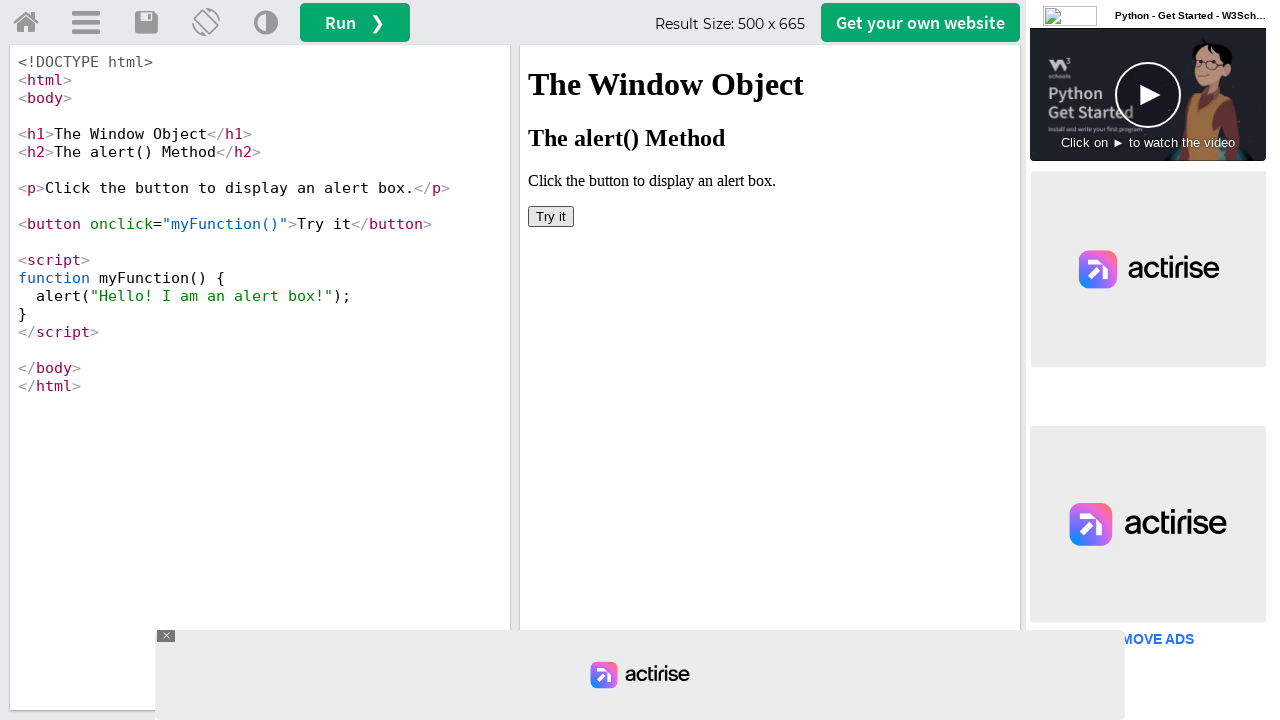

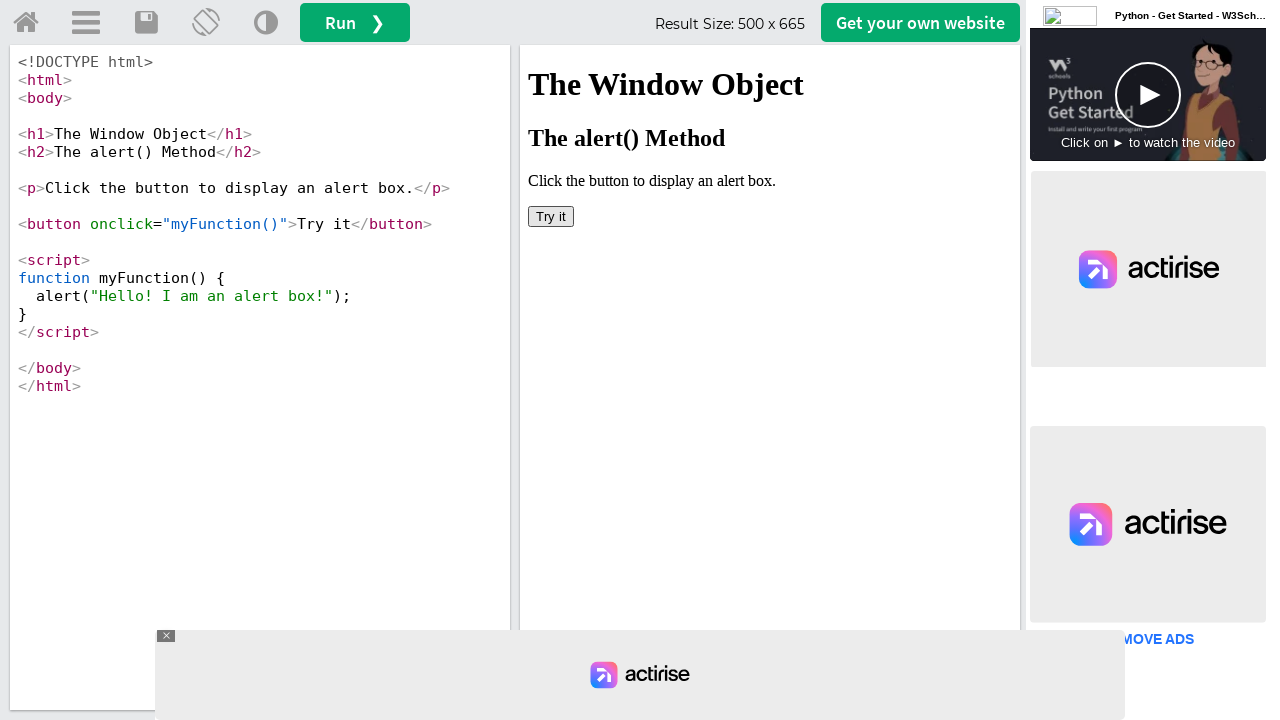